Tests navigation to languages starting with numbers (0-9) and verifies there are entries in the table

Starting URL: http://www.99-bottles-of-beer.net/

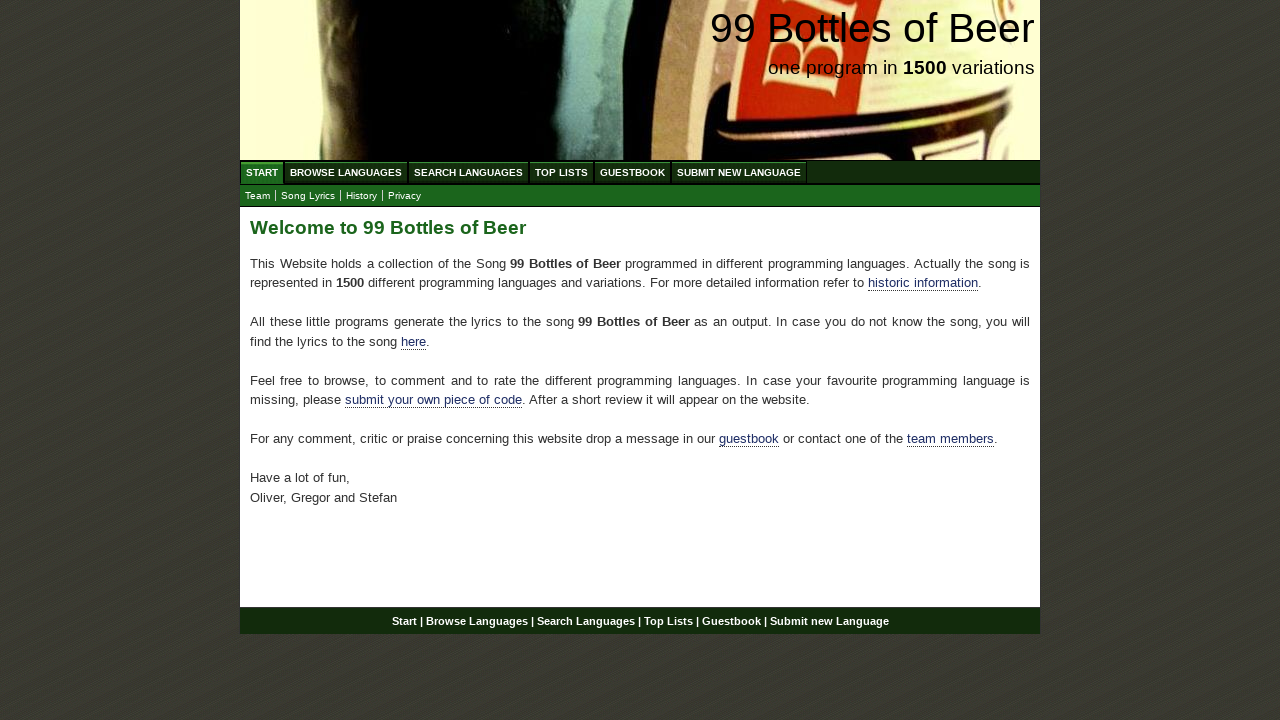

Clicked on Browse Languages menu item at (346, 172) on xpath=//ul[@id='menu']/li/a[@href='/abc.html']
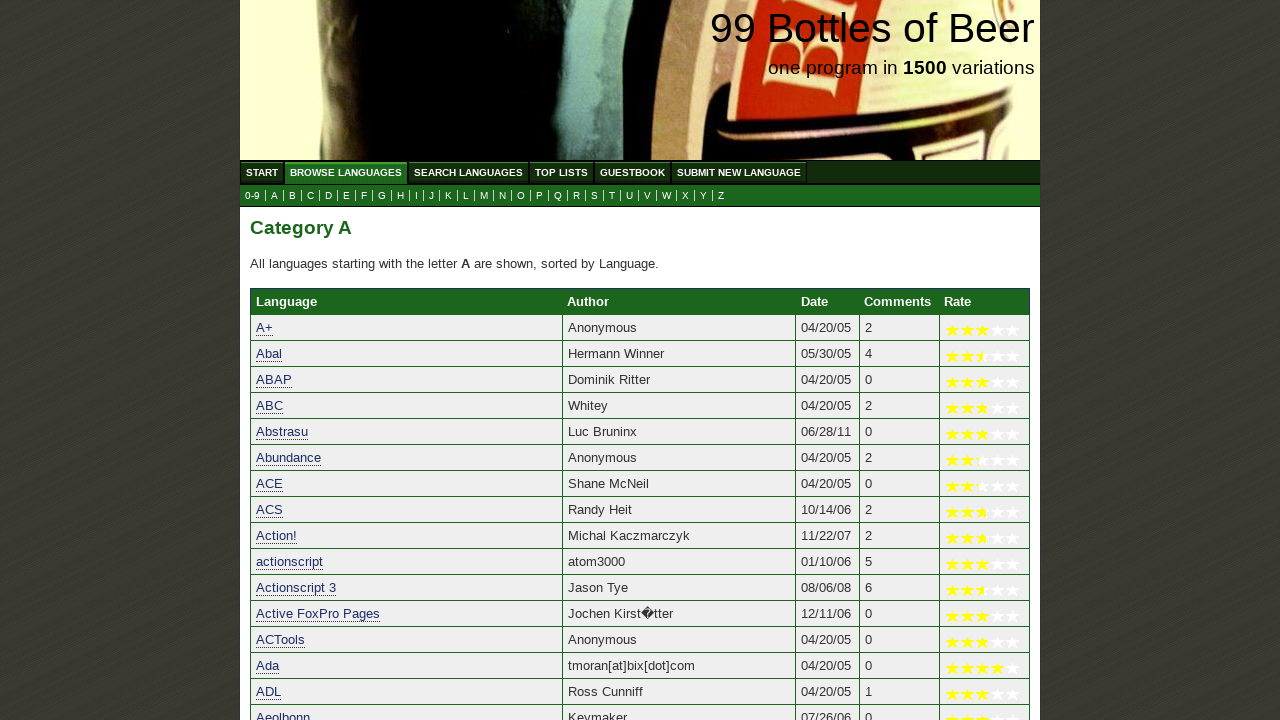

Clicked on 0-9 languages submenu at (252, 196) on xpath=//ul[@id='submenu']/li/a[@href='0.html']
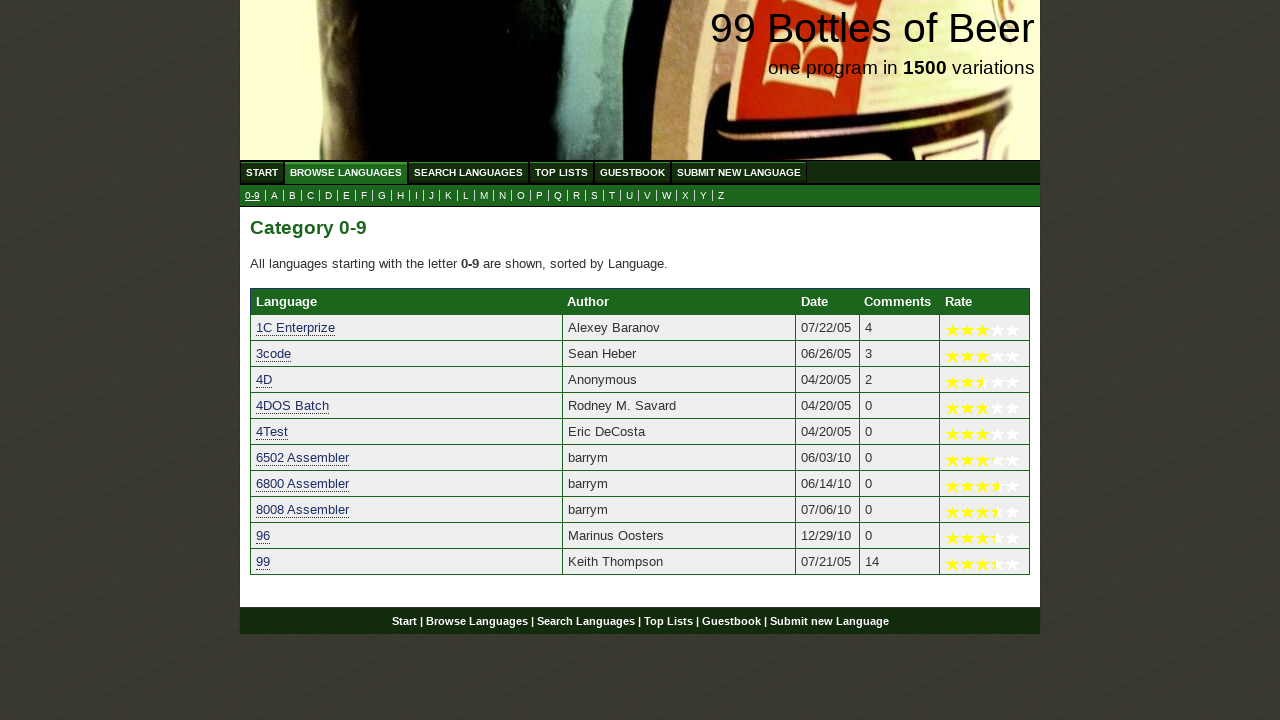

Verified category table loaded with entries
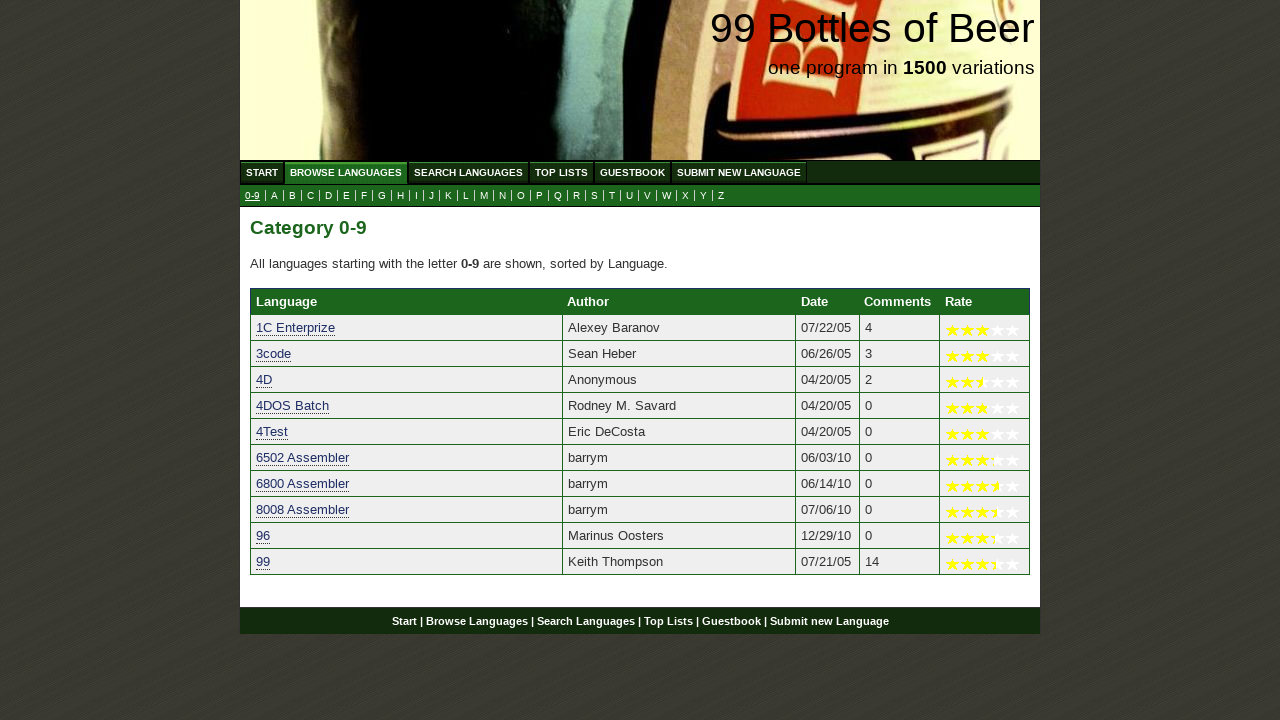

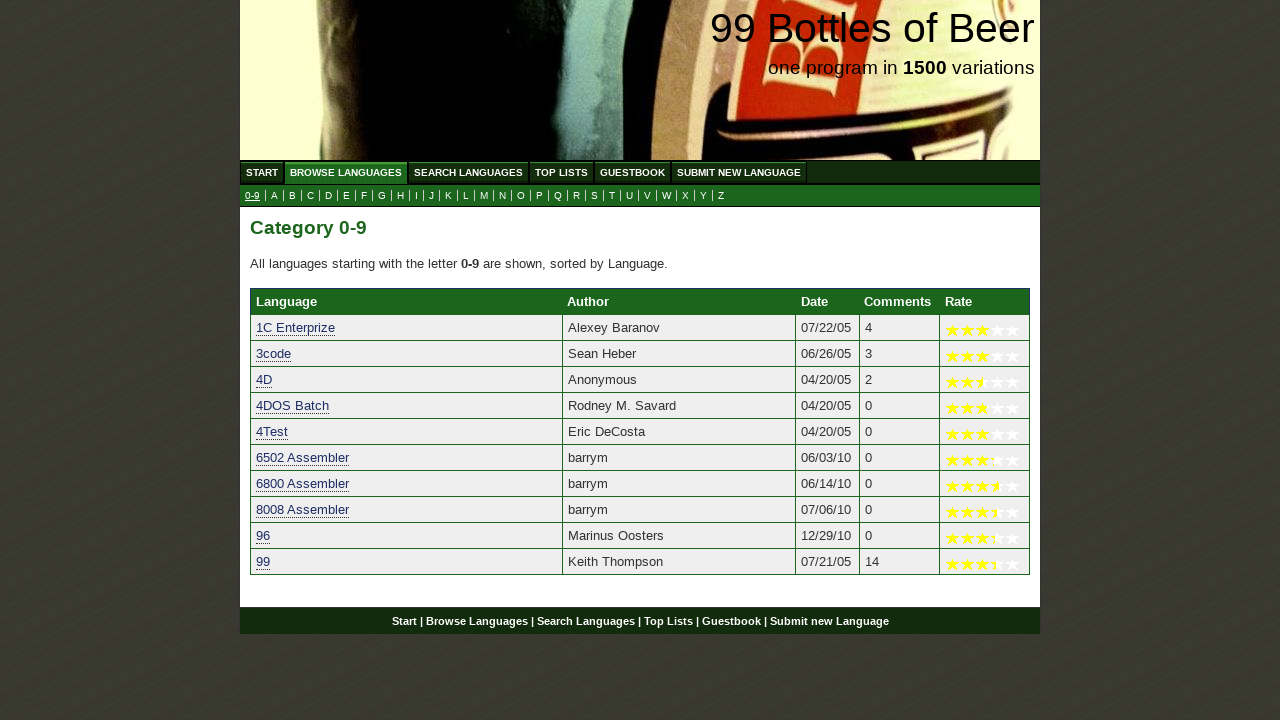